Tests checkbox functionality by clicking the first checkbox option

Starting URL: https://rahulshettyacademy.com/AutomationPractice/

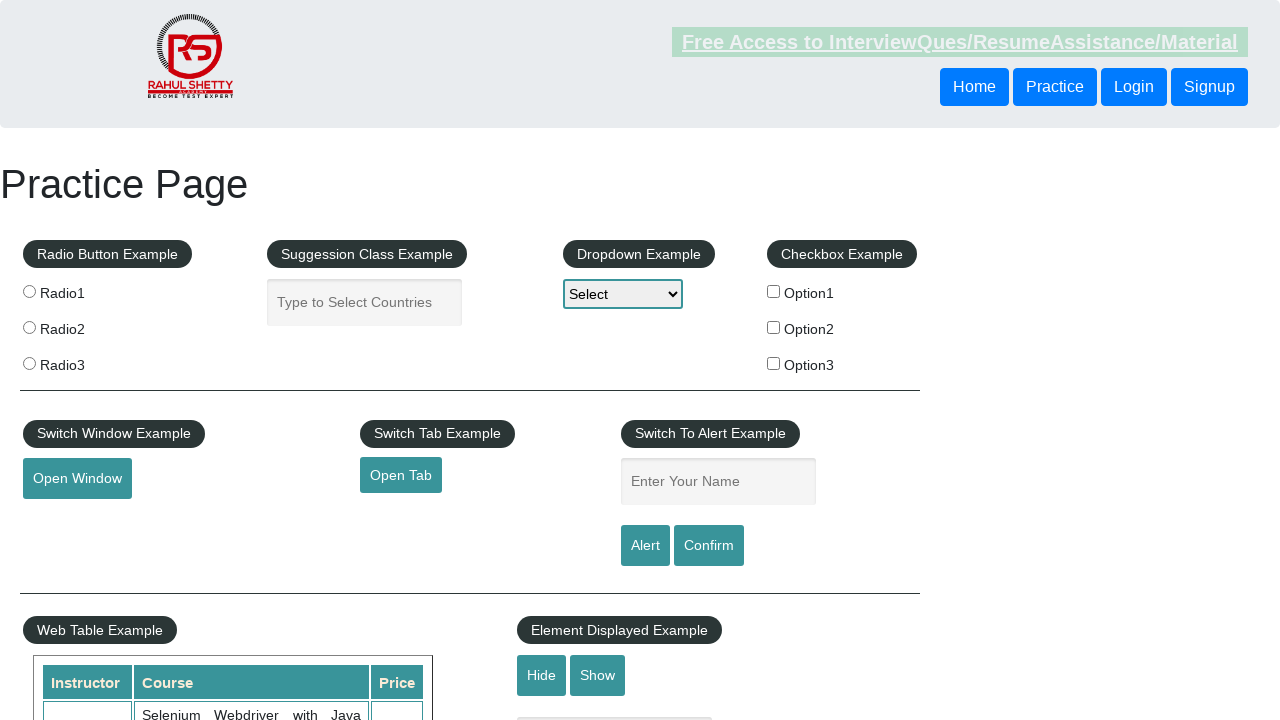

Clicked the first checkbox option at (774, 291) on input[name='checkBoxOption1']
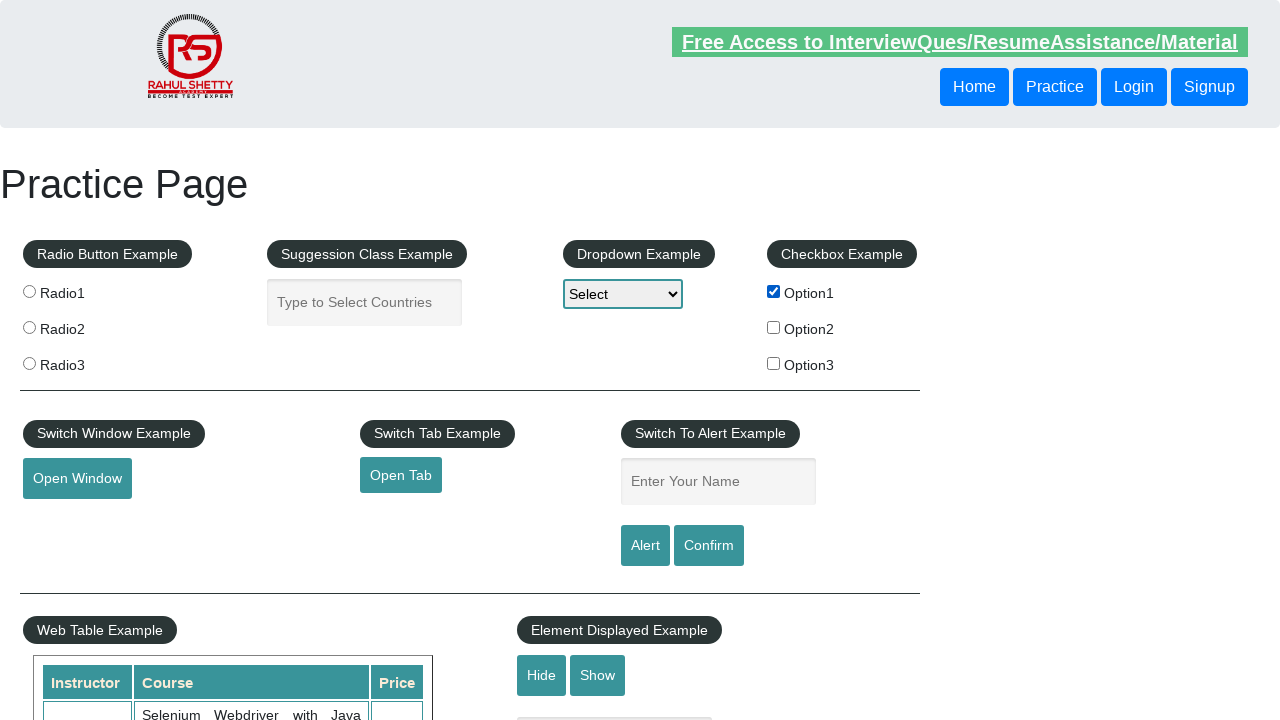

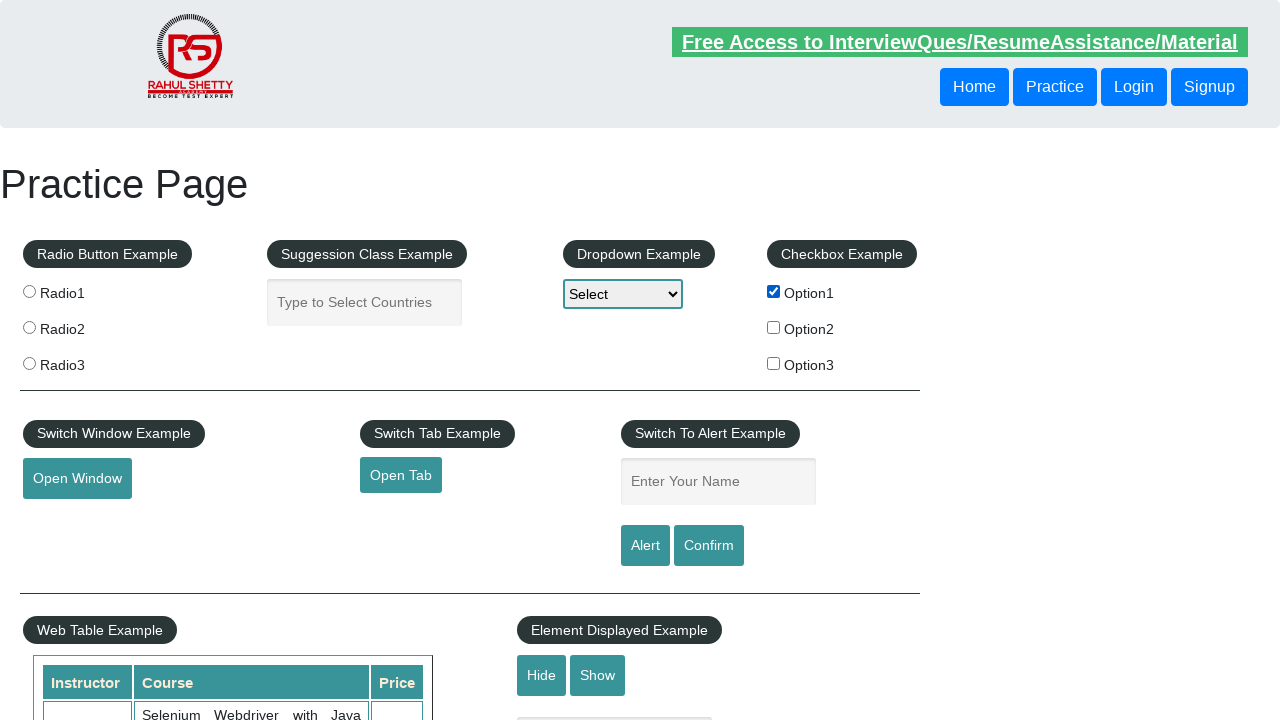